Tests dynamic loading page by clicking the start button and verifying the "Hello World!" text appears after loading completes.

Starting URL: https://automationfc.github.io/dynamic-loading/

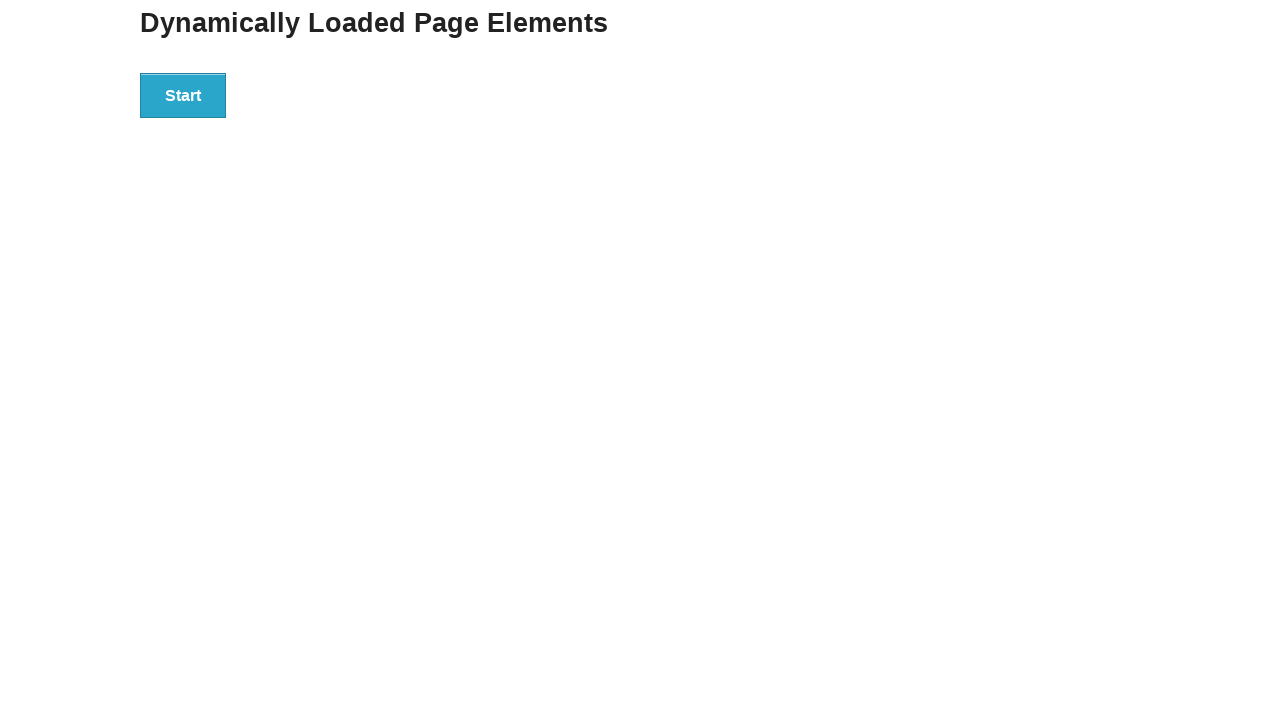

Navigated to dynamic loading page
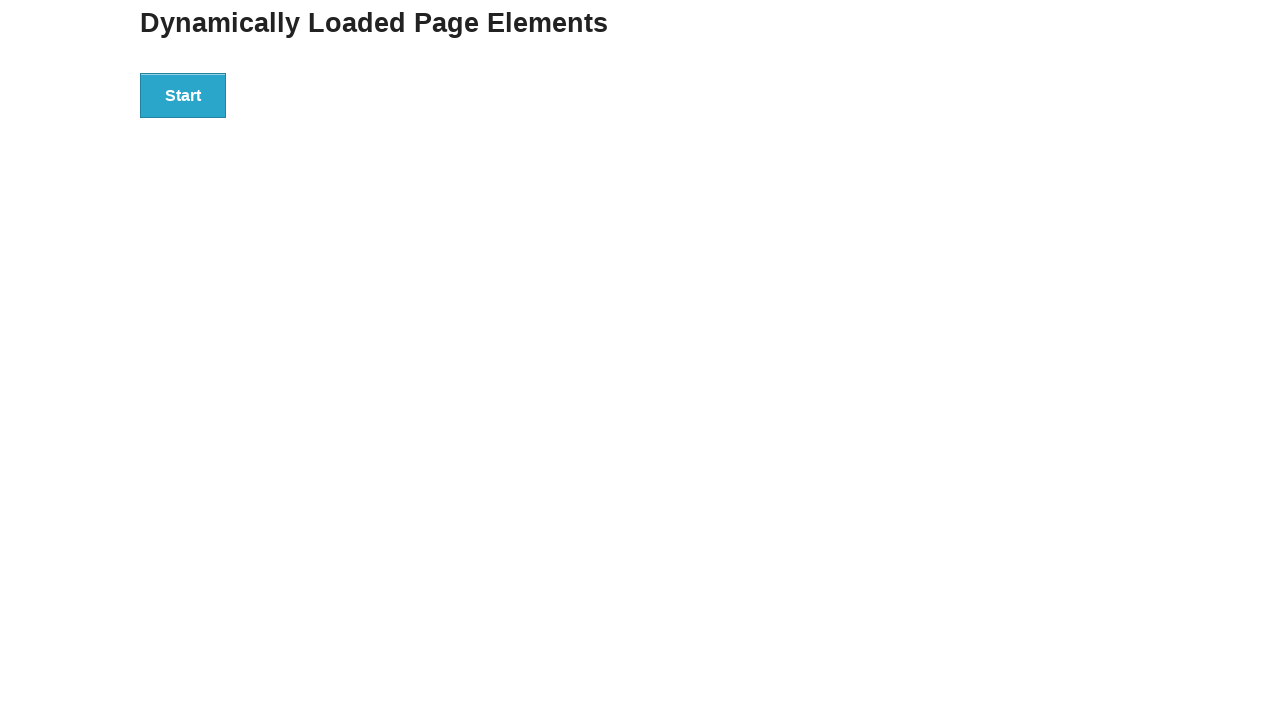

Clicked the start button to trigger dynamic loading at (183, 95) on #start>button
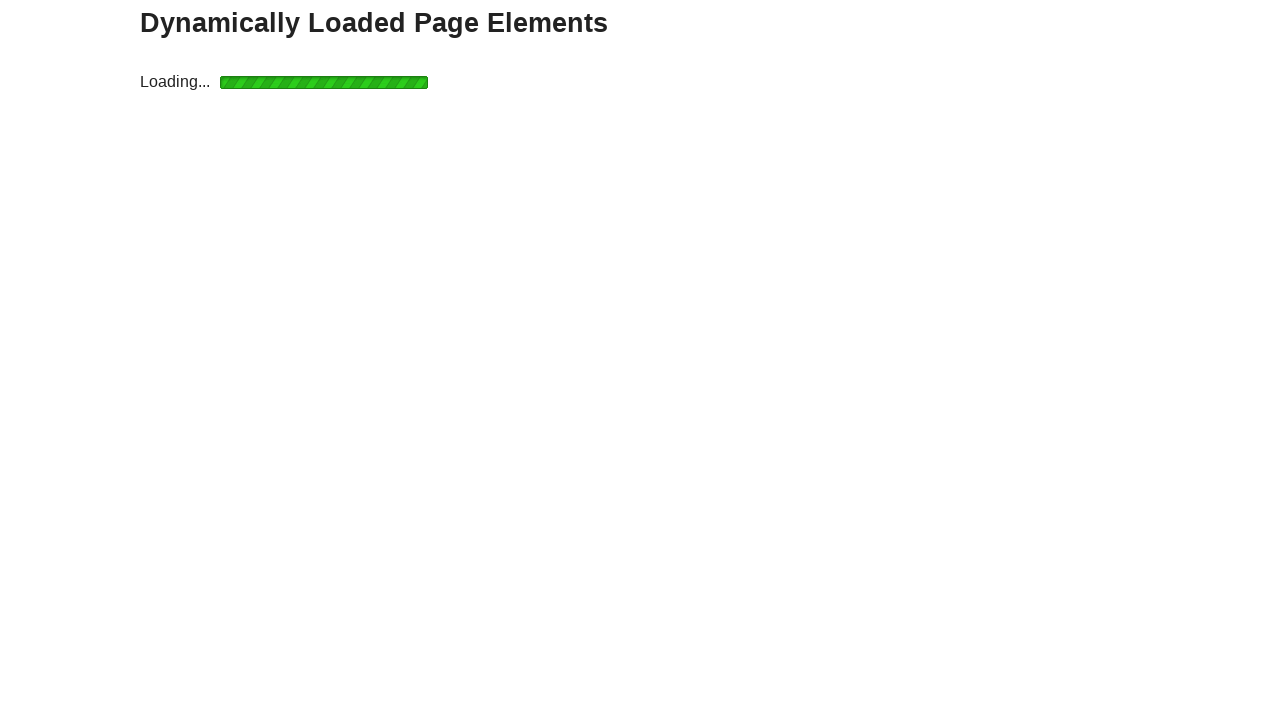

Waited for 'Hello World!' text to appear after loading completed
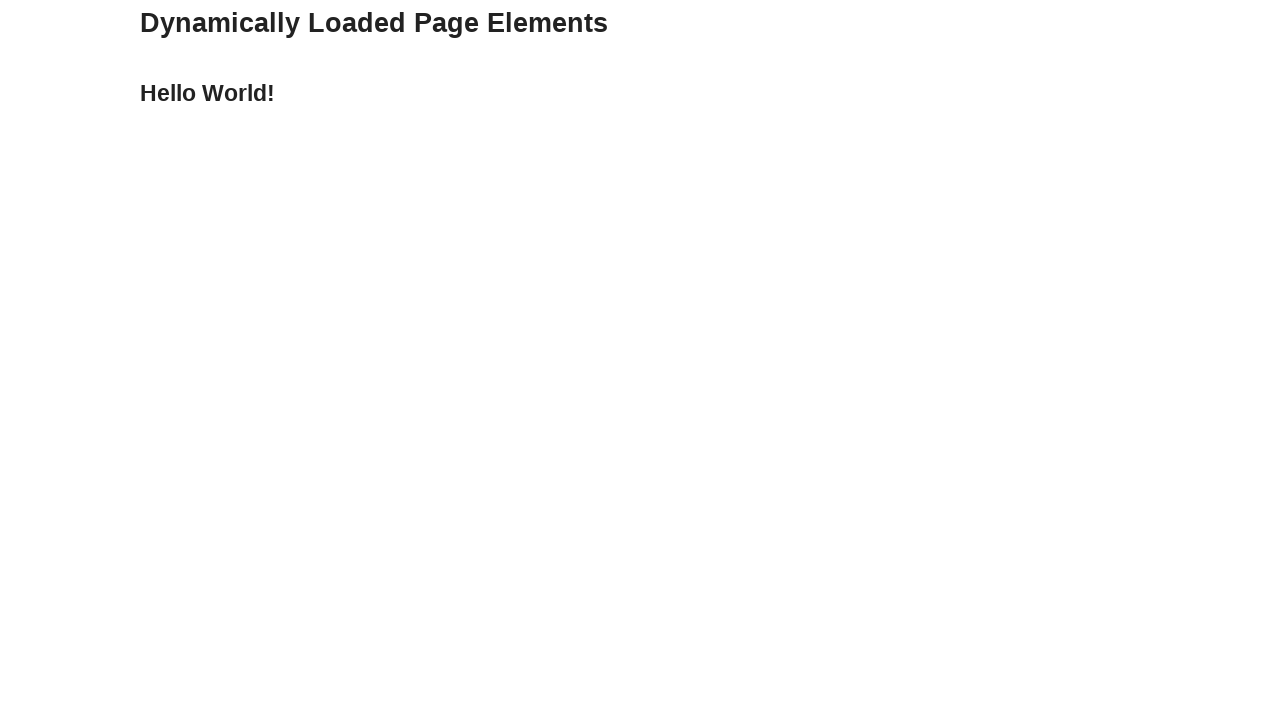

Verified that 'Hello World!' text is displayed correctly
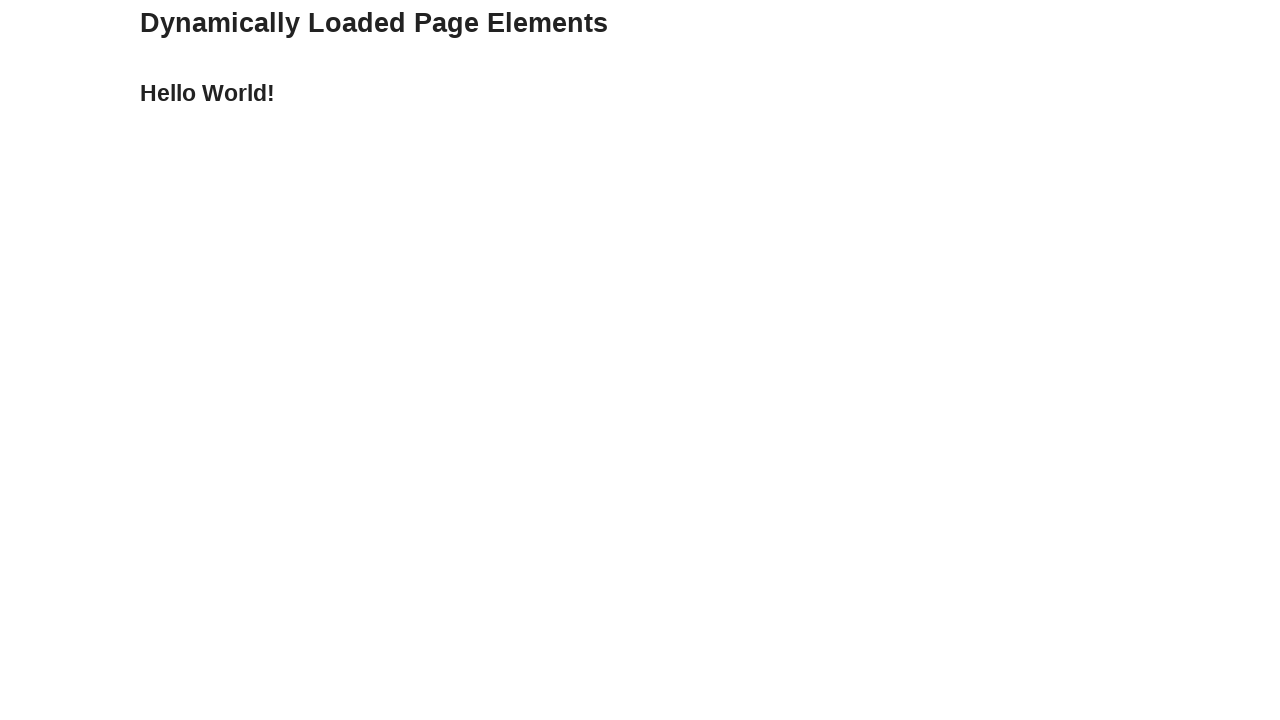

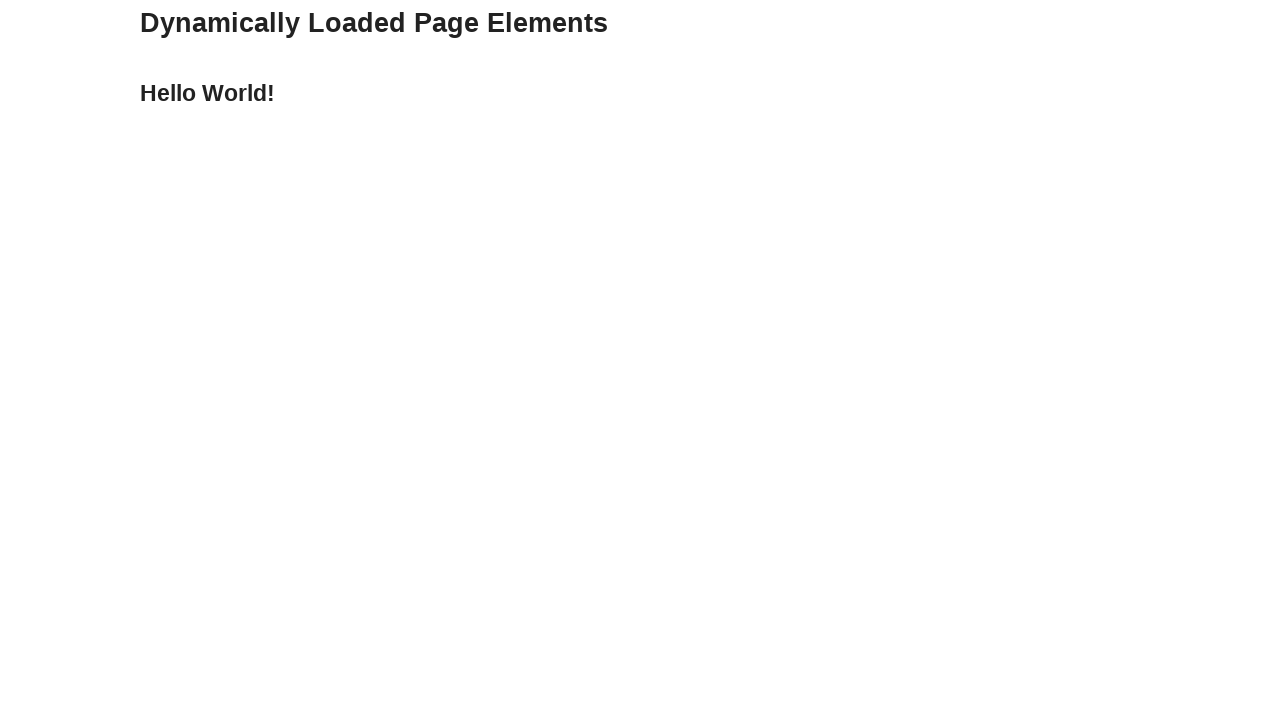